Tests checkbox interaction on a dynamic controls page by clicking a checkbox twice to toggle its selected state

Starting URL: https://training-support.net/webelements/dynamic-controls

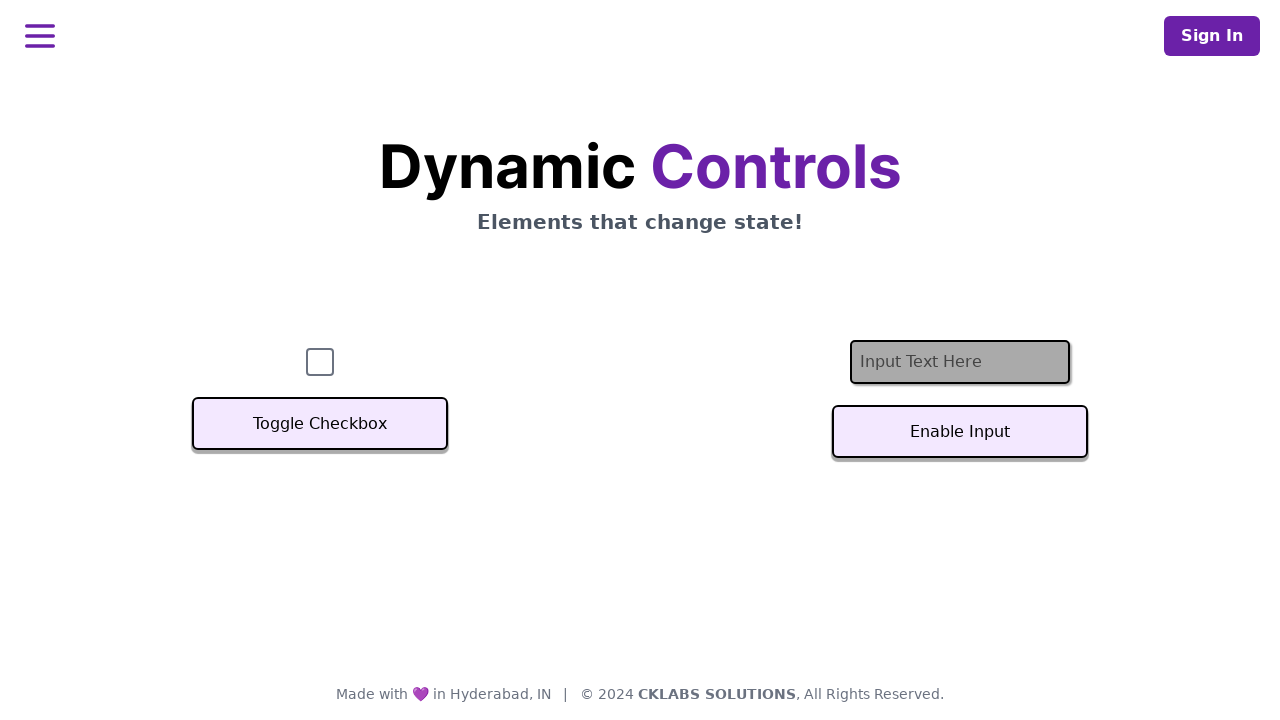

Navigated to dynamic controls page
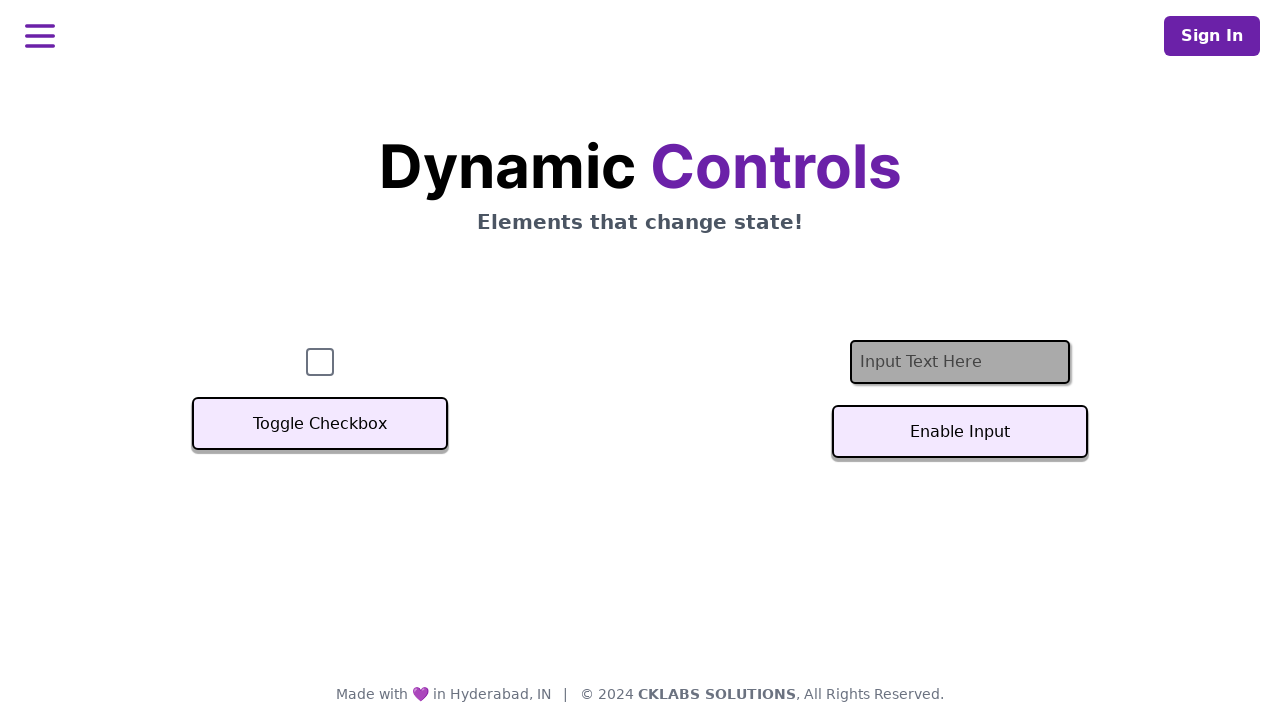

Clicked checkbox to select it at (320, 362) on #checkbox
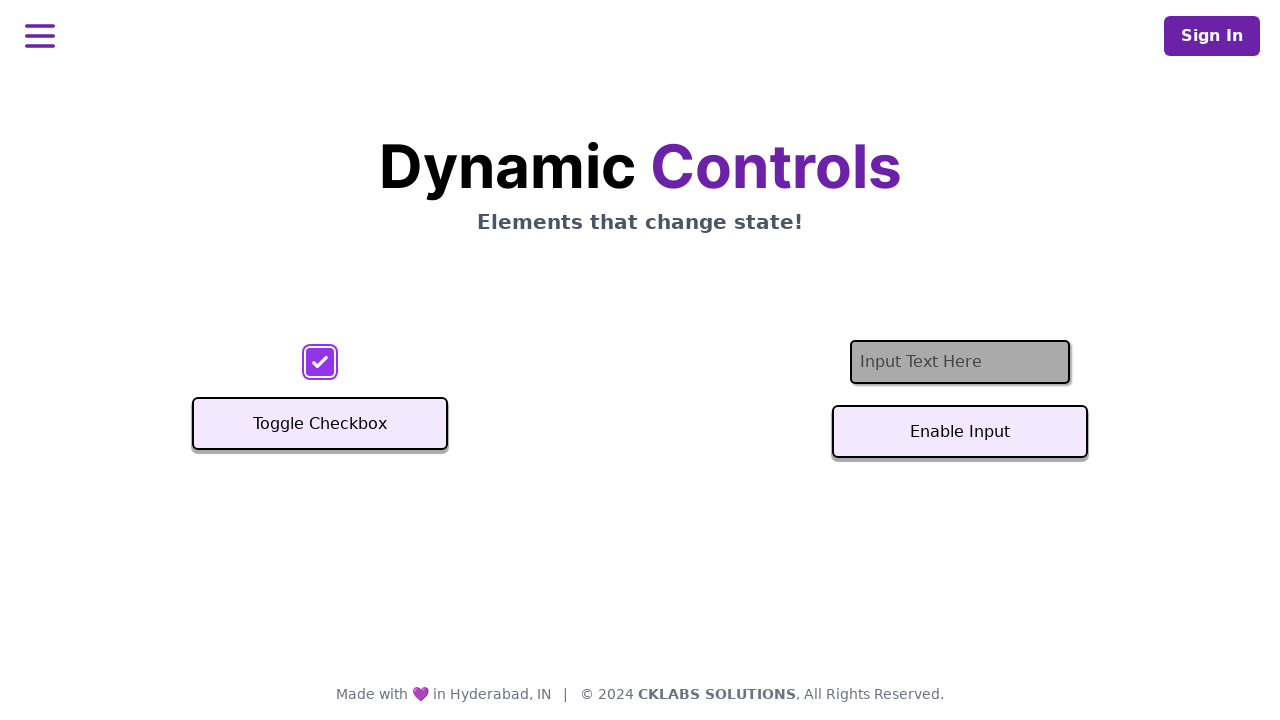

Clicked checkbox again to deselect it at (320, 362) on #checkbox
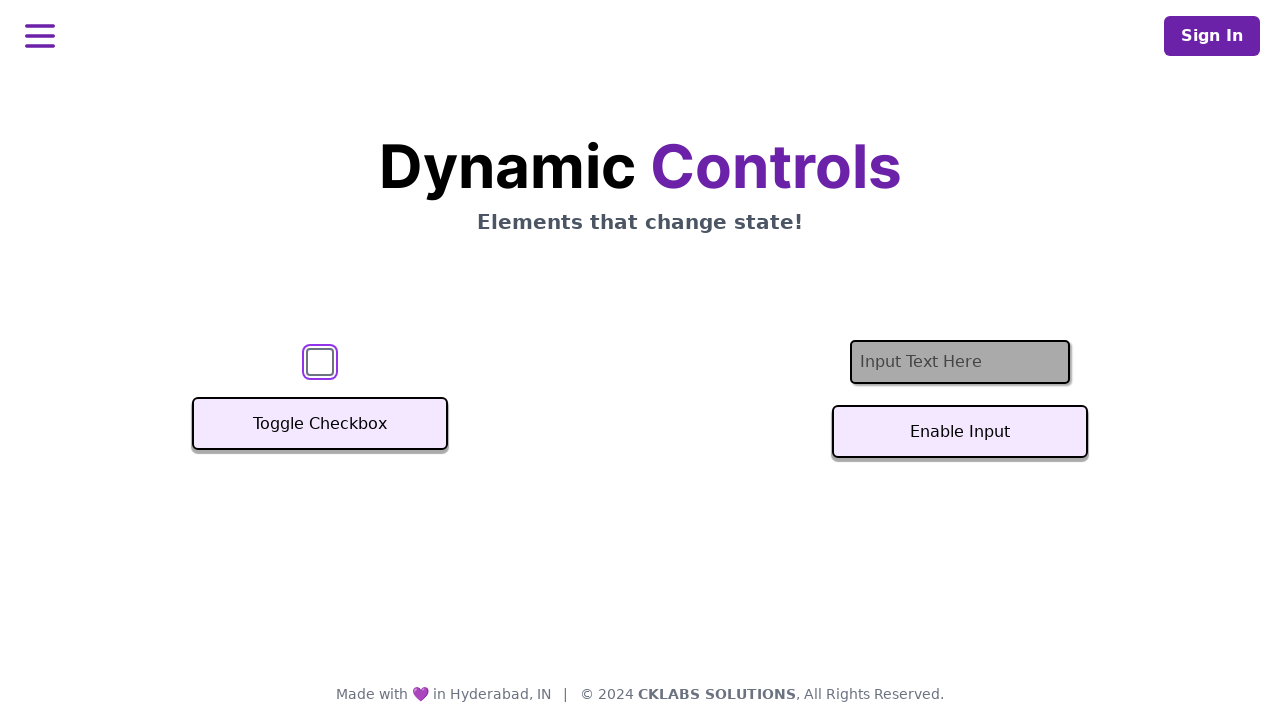

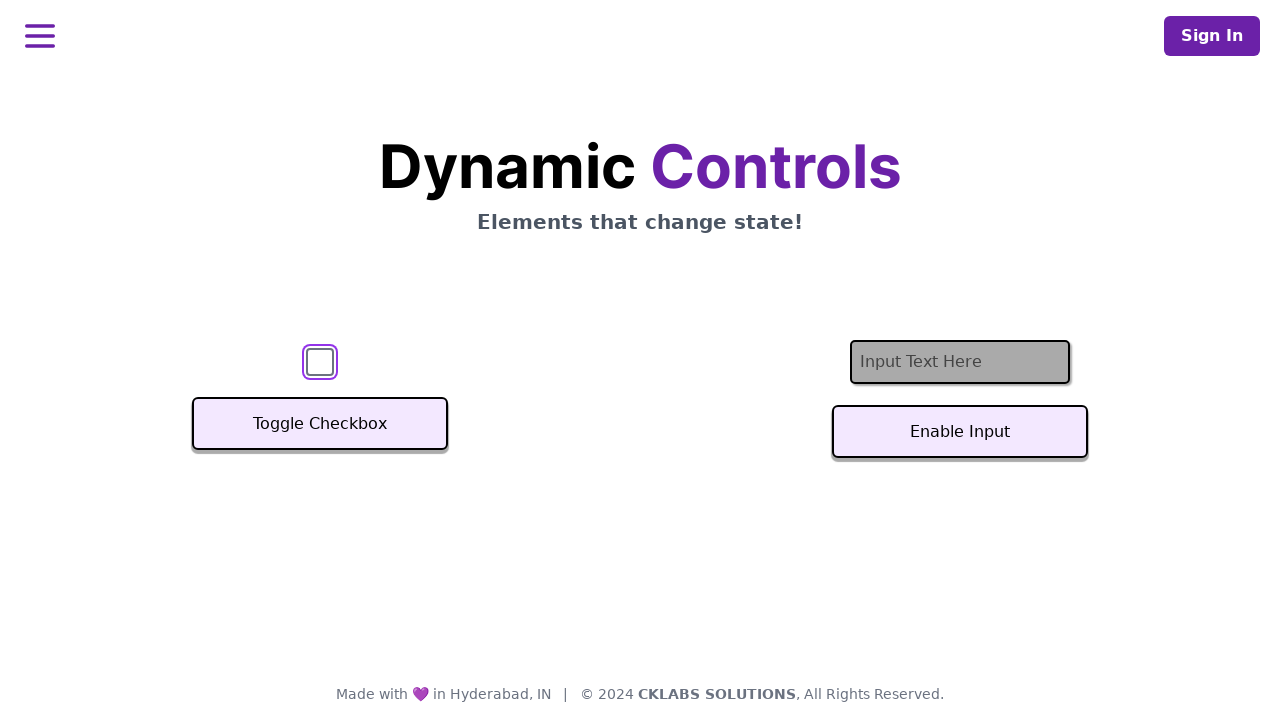